Navigates to the AWS Amazon homepage and verifies the page loads successfully

Starting URL: https://aws.amazon.com/

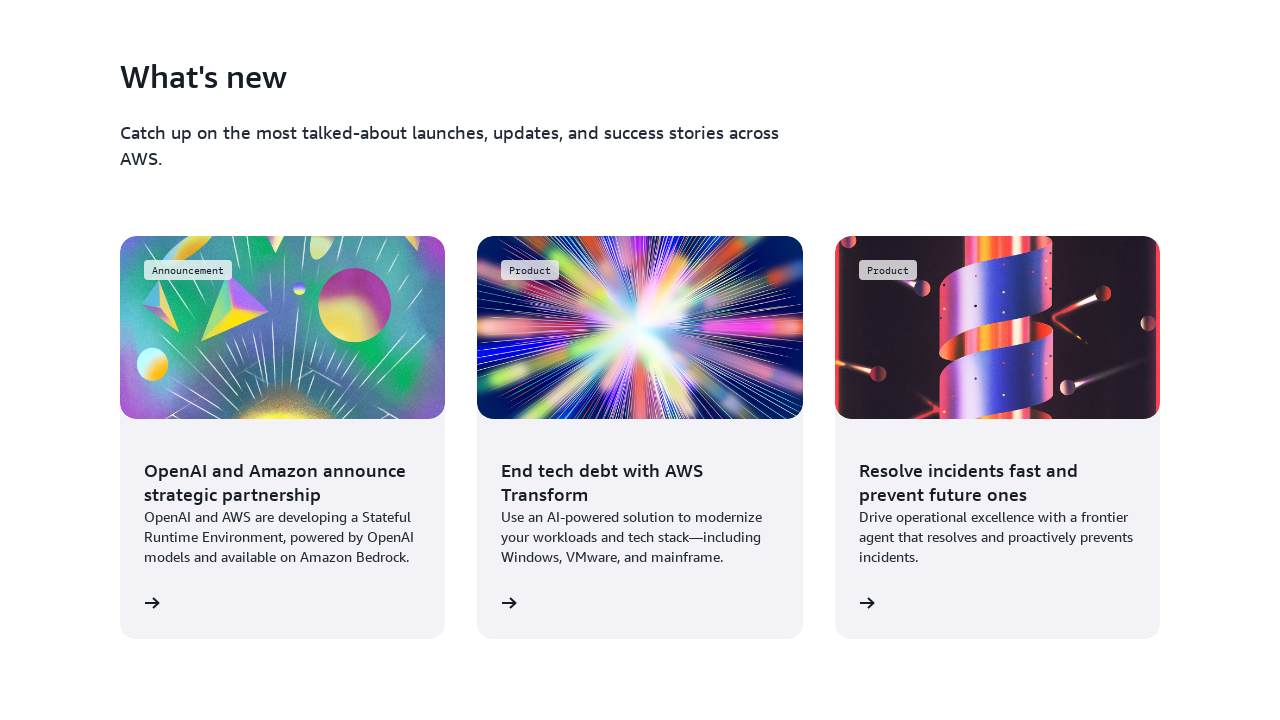

Navigated to AWS Amazon homepage
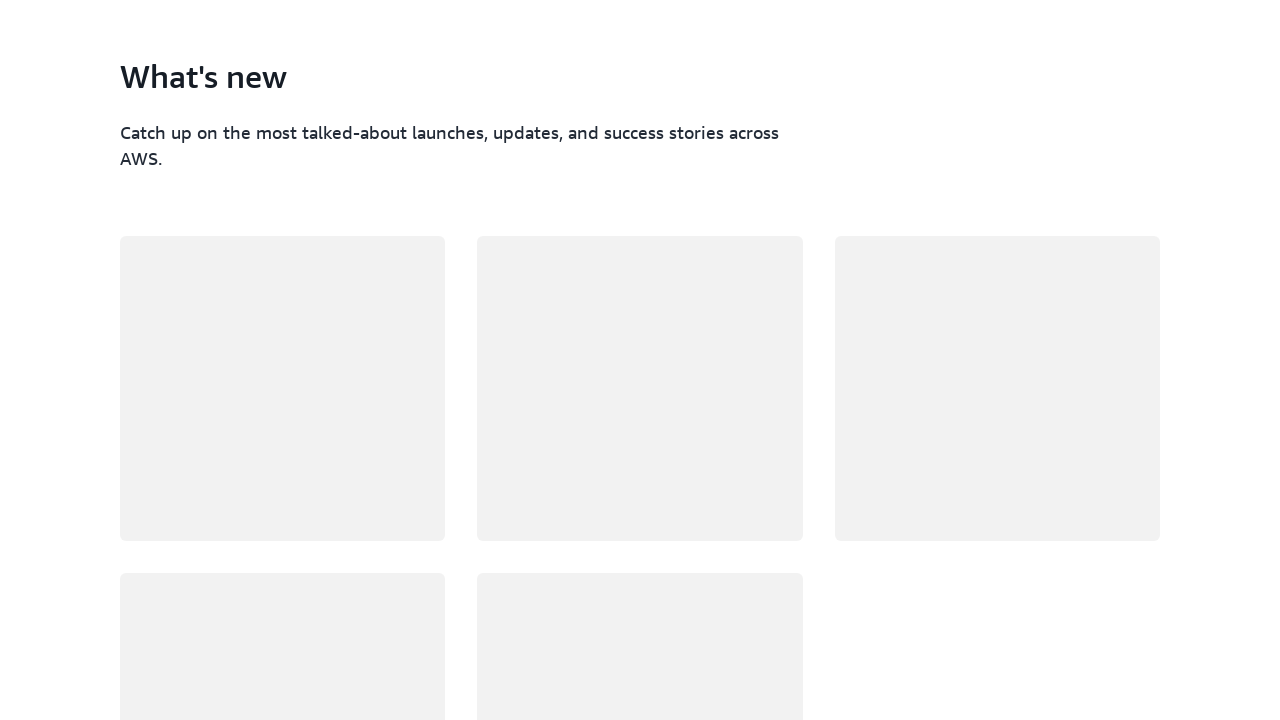

Page DOM content loaded successfully
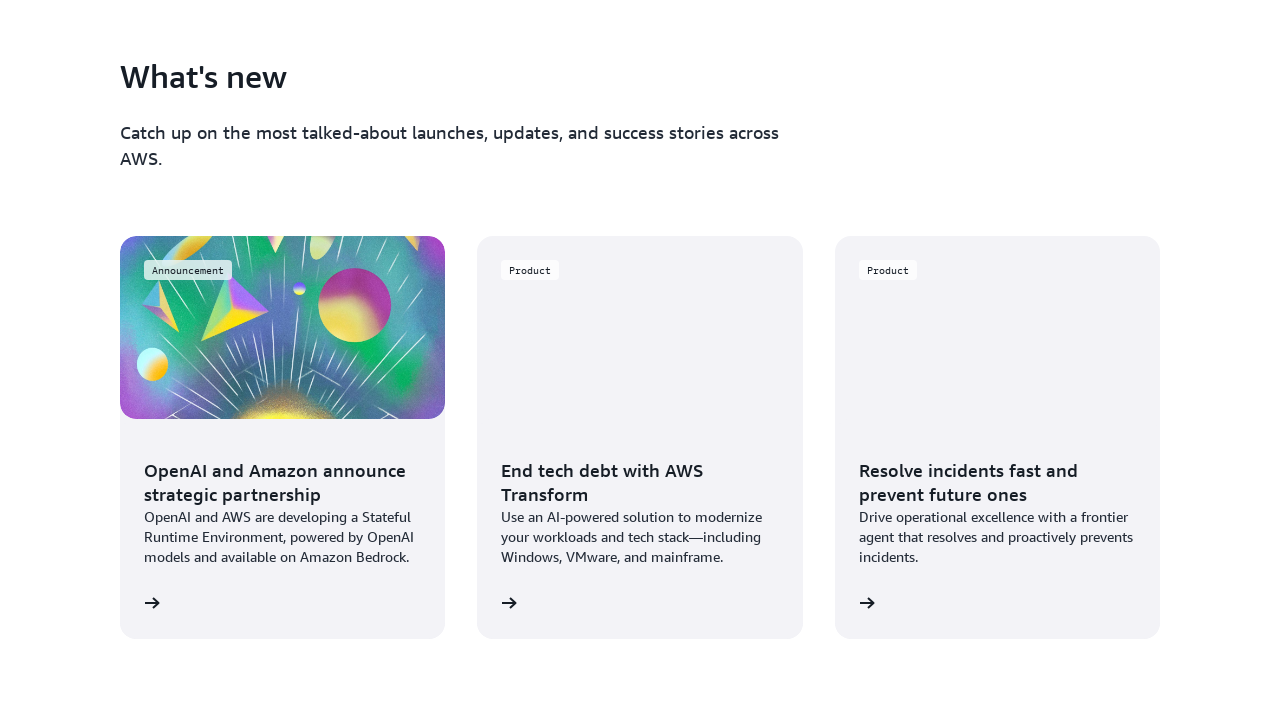

Body element is present, page loaded successfully
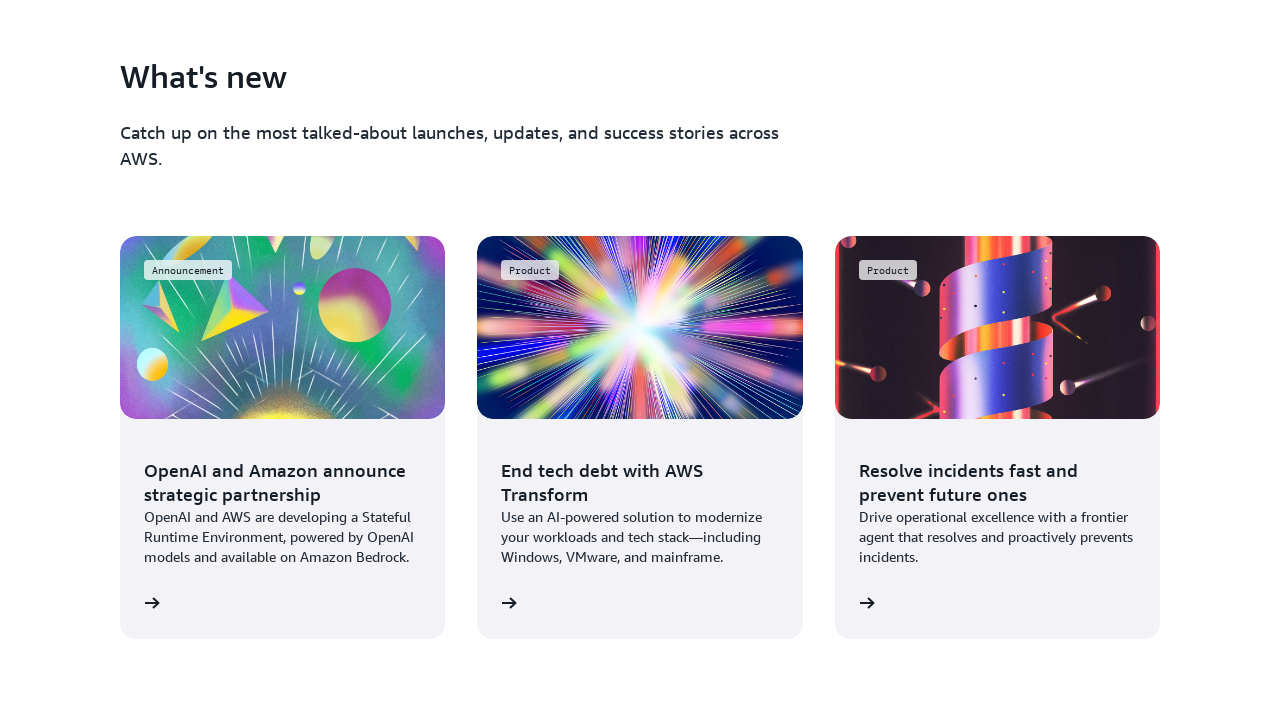

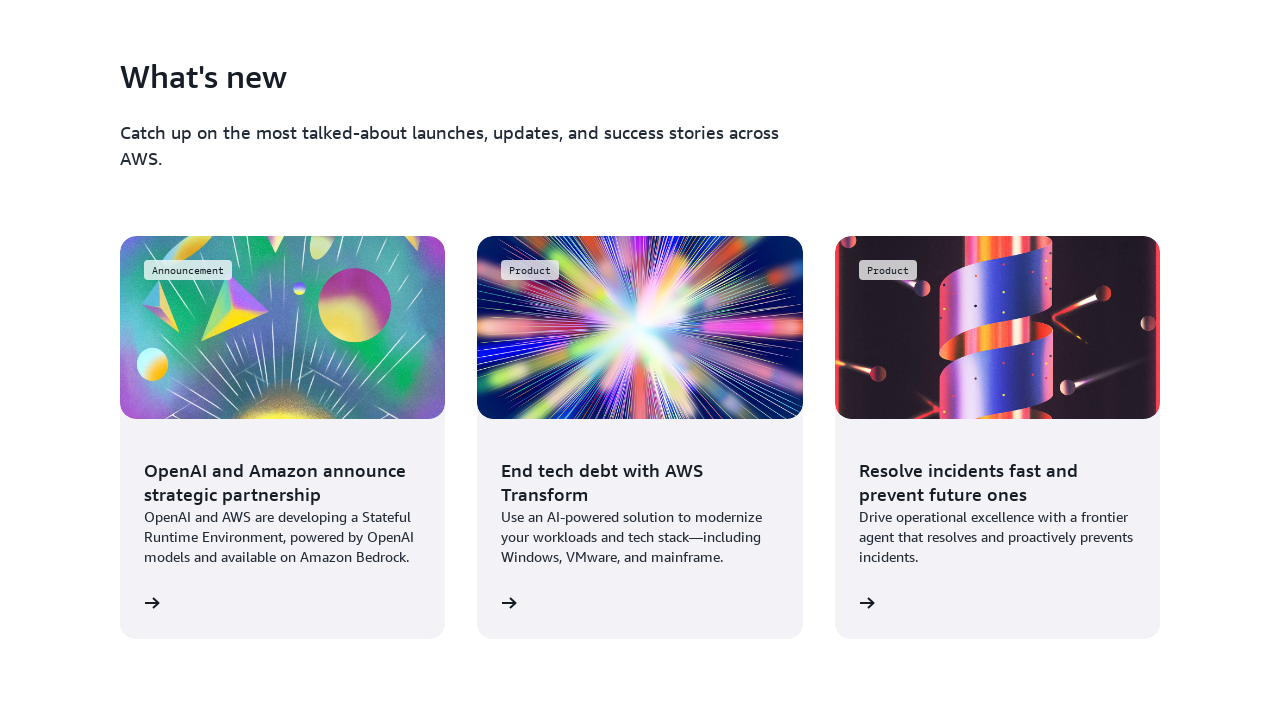